Navigate through different category menus by hovering over Boy Fashion and Girl Fashion sections and clicking on various subcategories

Starting URL: https://www.firstcry.com/

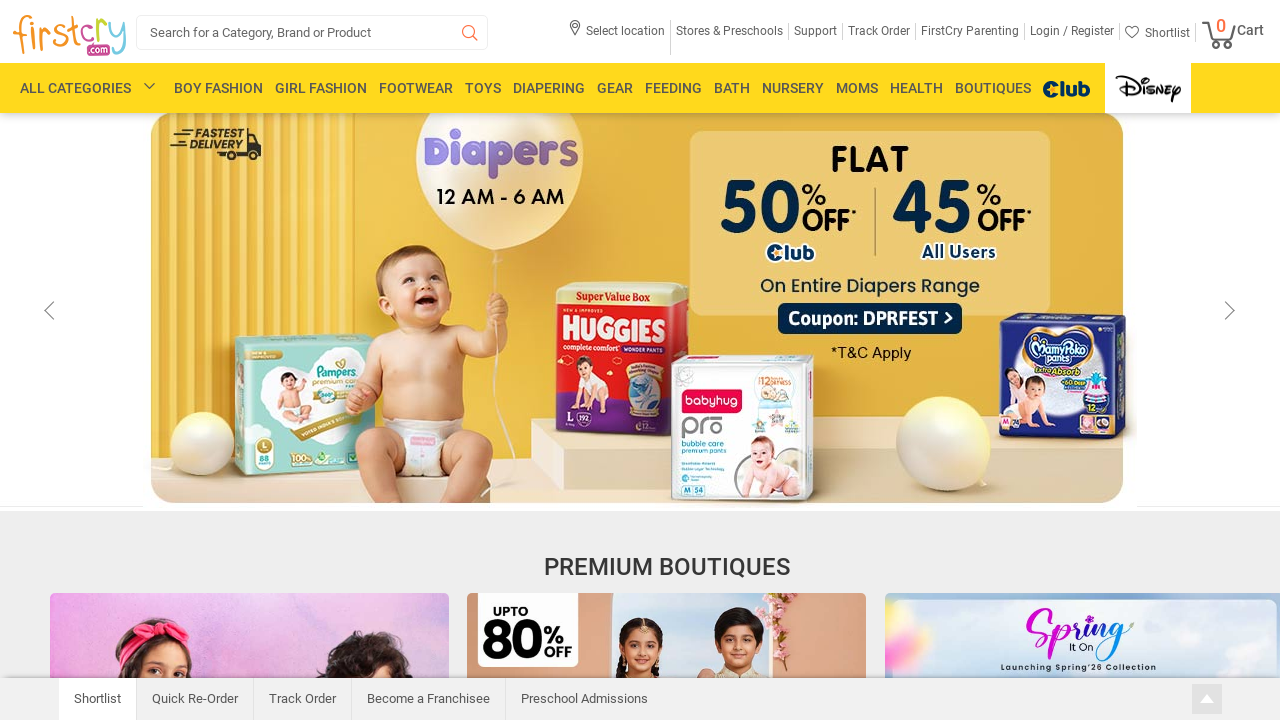

Hovered over Boy Fashion menu at (218, 88) on xpath=/html/body/div[1]/div[8]/div/div/div[1]/ul/li[2]
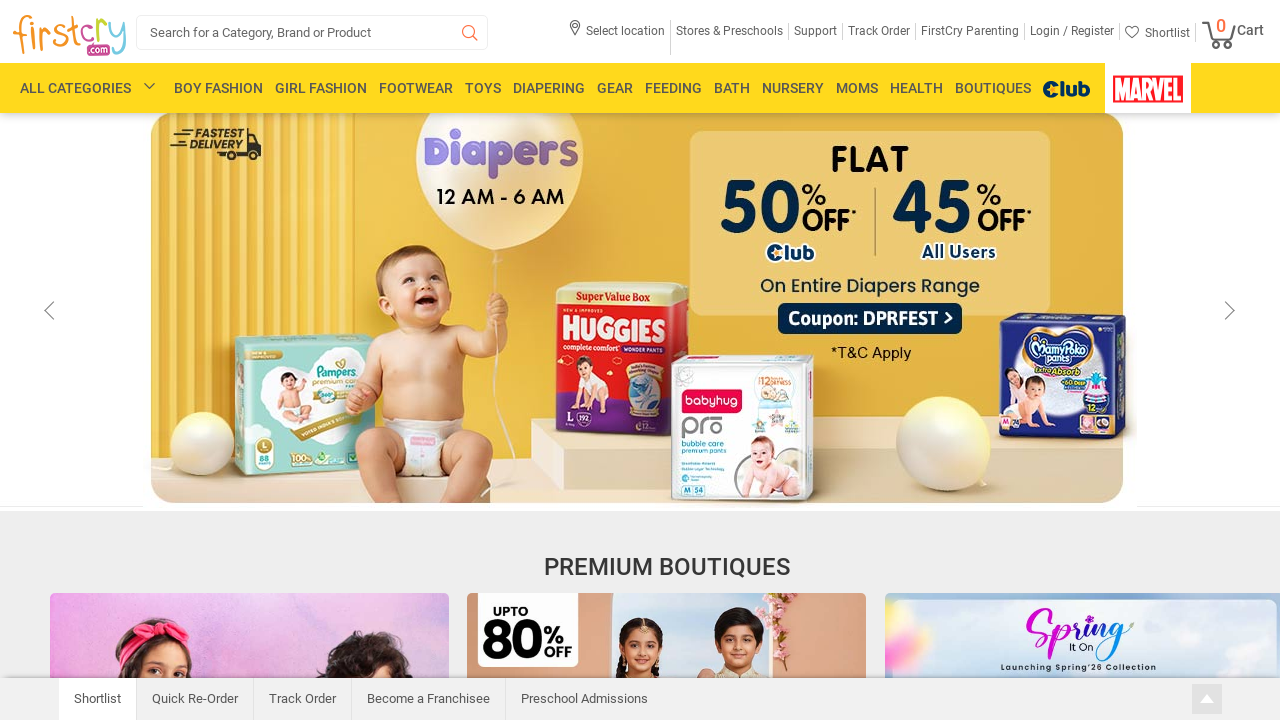

Clicked on T-shirts subcategory under Boy Fashion at (117, 186) on xpath=/html/body/div[1]/div[8]/div/div/div[2]/div[3]/div/div/ul[1]/li[3]/a
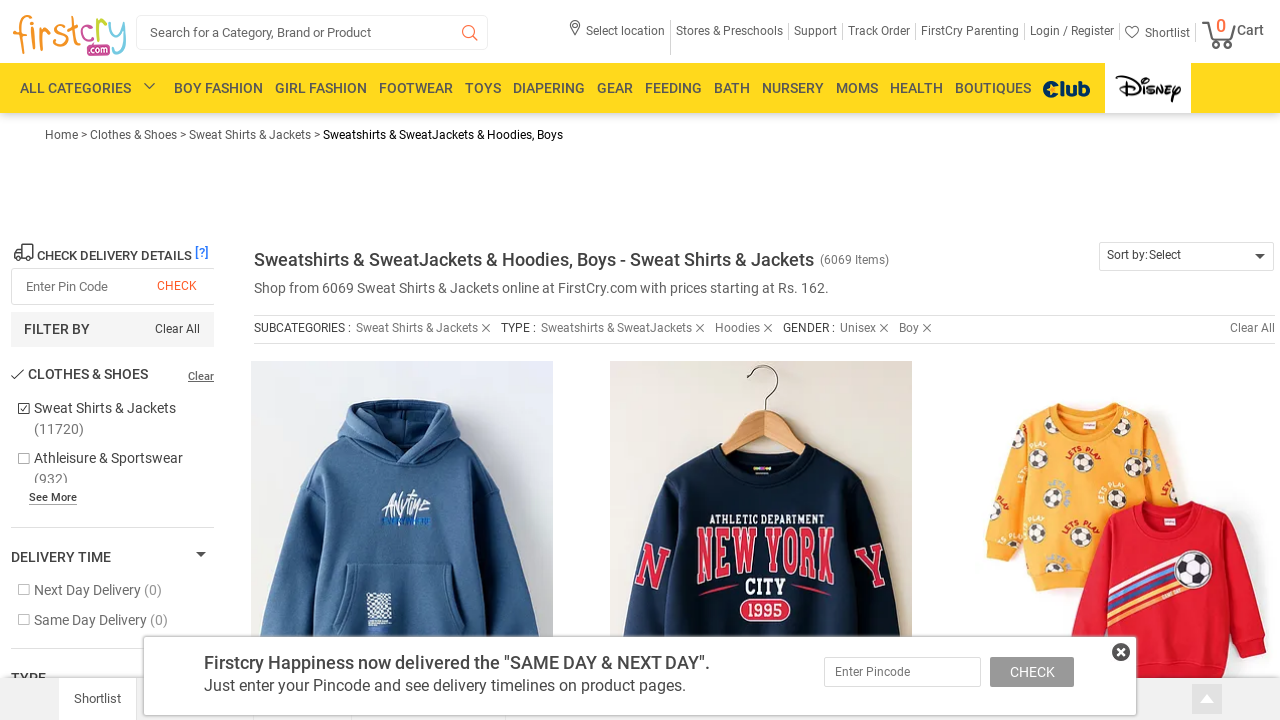

Navigated back to homepage
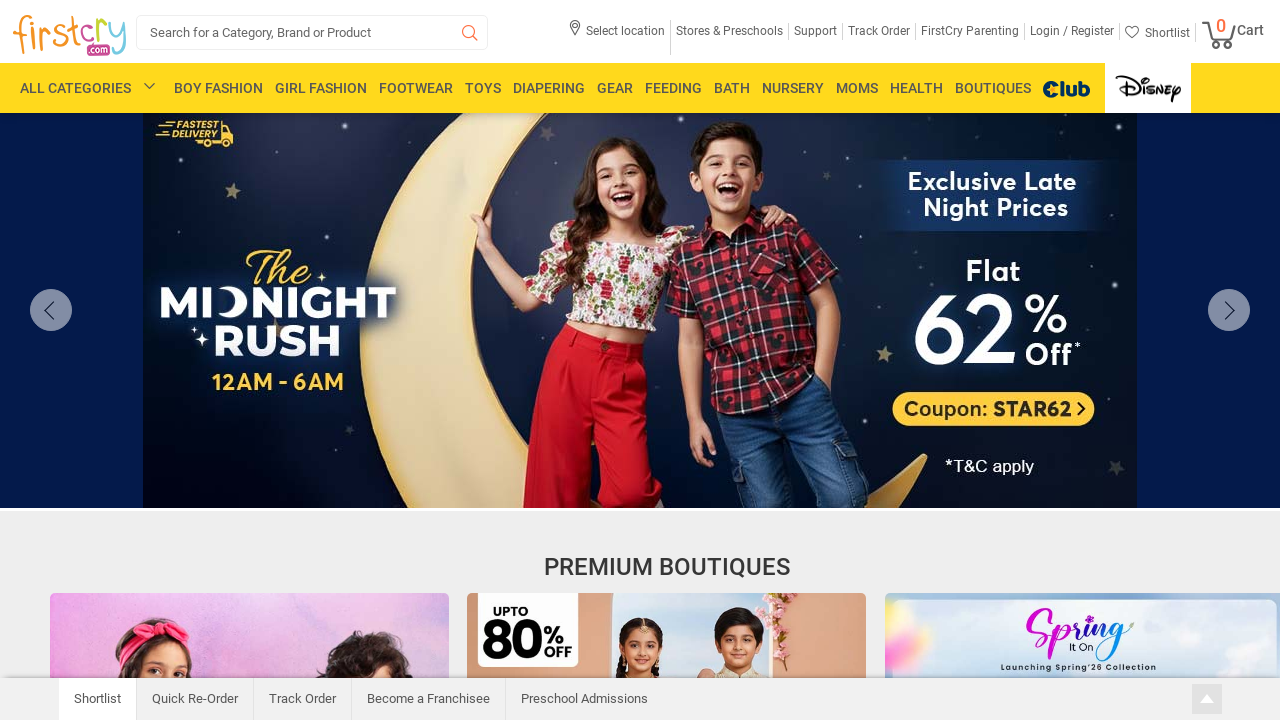

Hovered over Boy Fashion menu again at (218, 88) on xpath=/html/body/div[1]/div[8]/div/div/div[1]/ul/li[2]
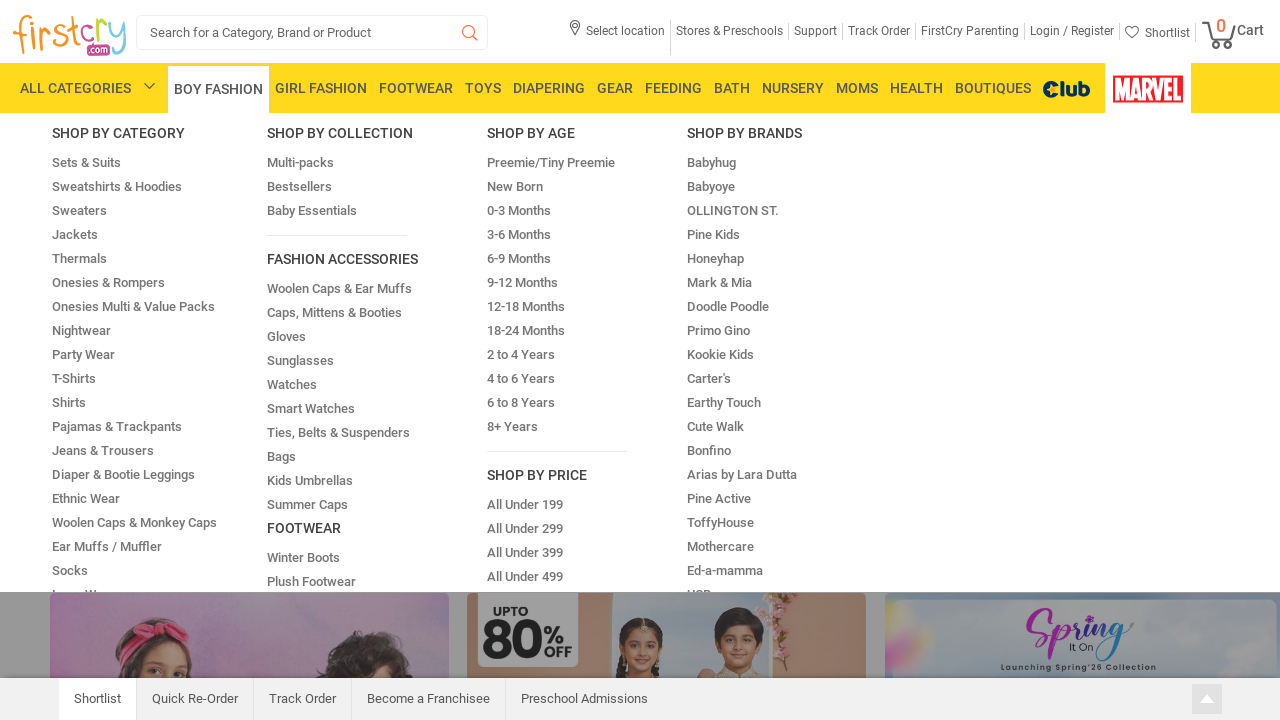

Clicked on Sunglasses subcategory under Boy Fashion at (292, 384) on xpath=/html/body/div[1]/div[8]/div/div/div[2]/div[3]/div/div/ul[2]/li[10]/a
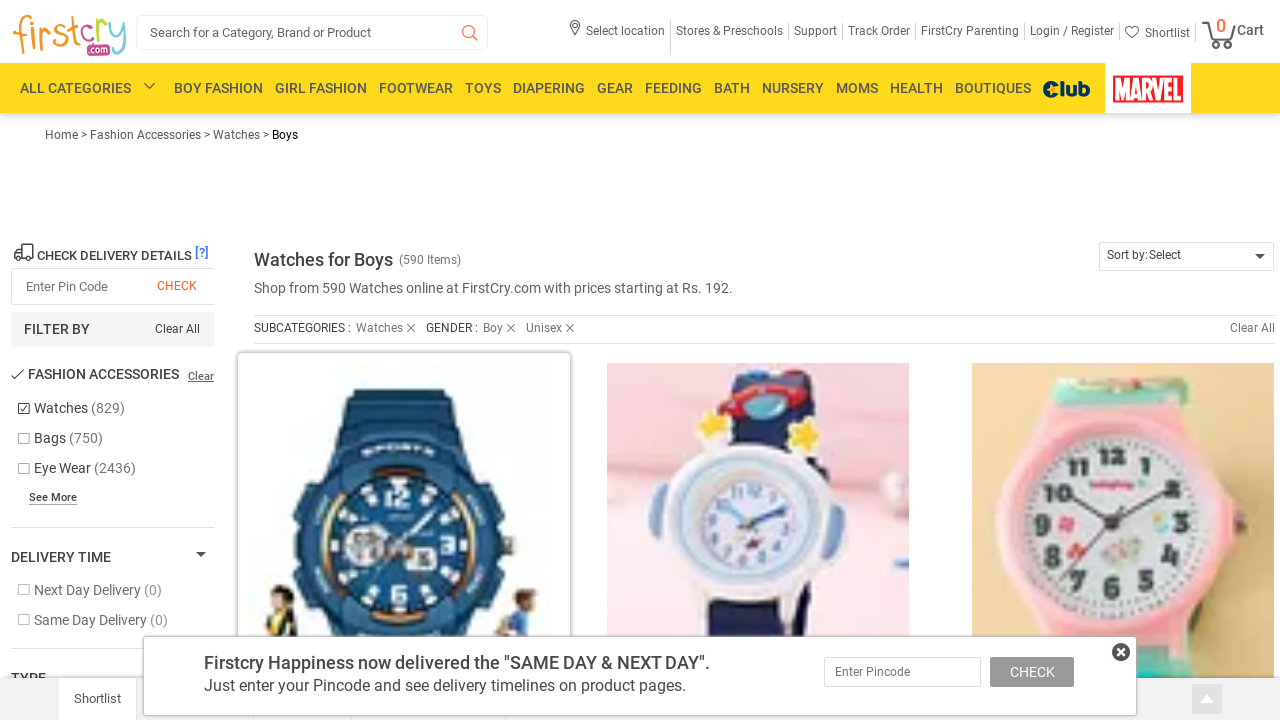

Navigated back to homepage
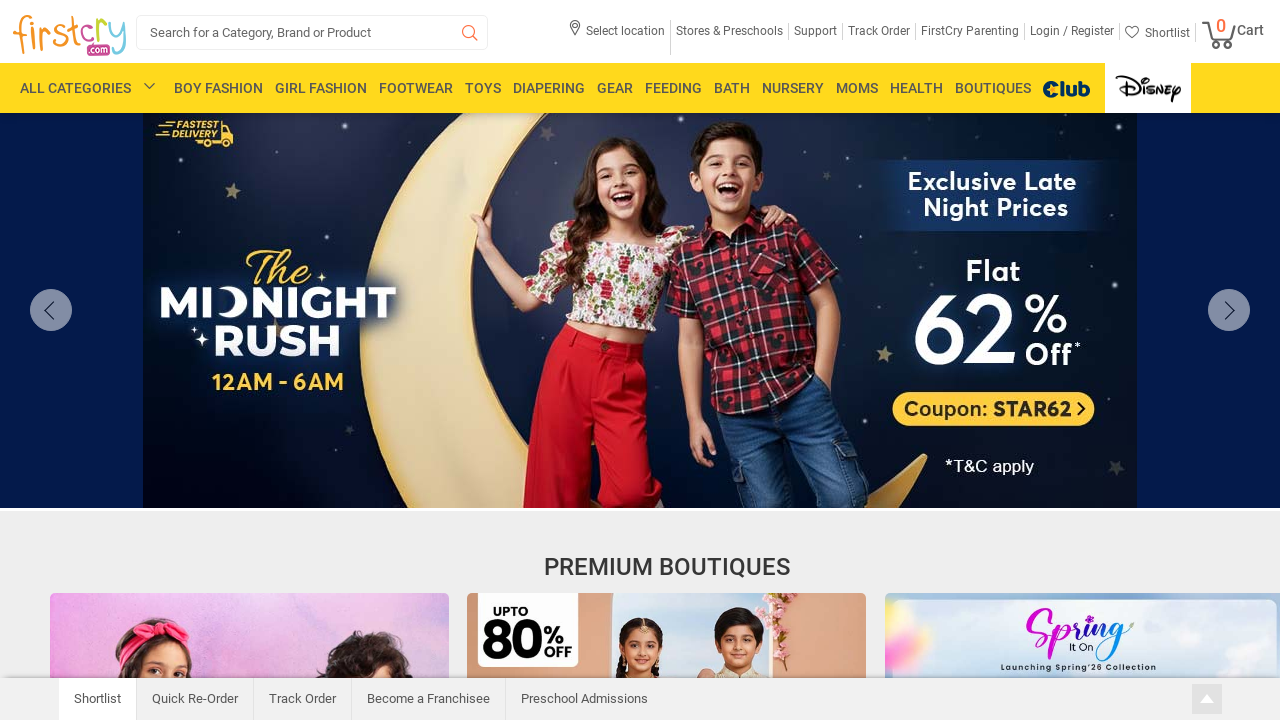

Hovered over Girl Fashion menu at (321, 88) on xpath=/html/body/div[1]/div[8]/div/div/div[1]/ul/li[3]
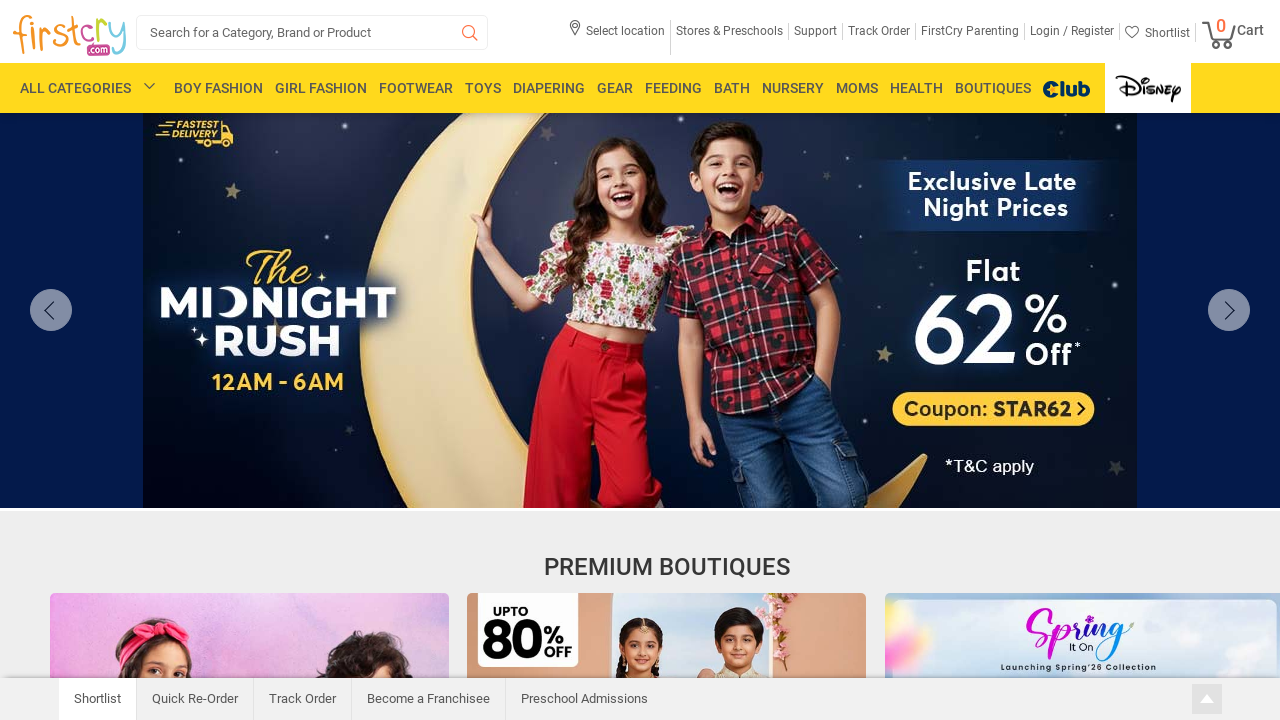

Clicked on Frocks & Dresses subcategory under Girl Fashion at (86, 162) on xpath=/html/body/div[1]/div[8]/div/div/div[2]/div[4]/div/div/ul[1]/li[2]/a
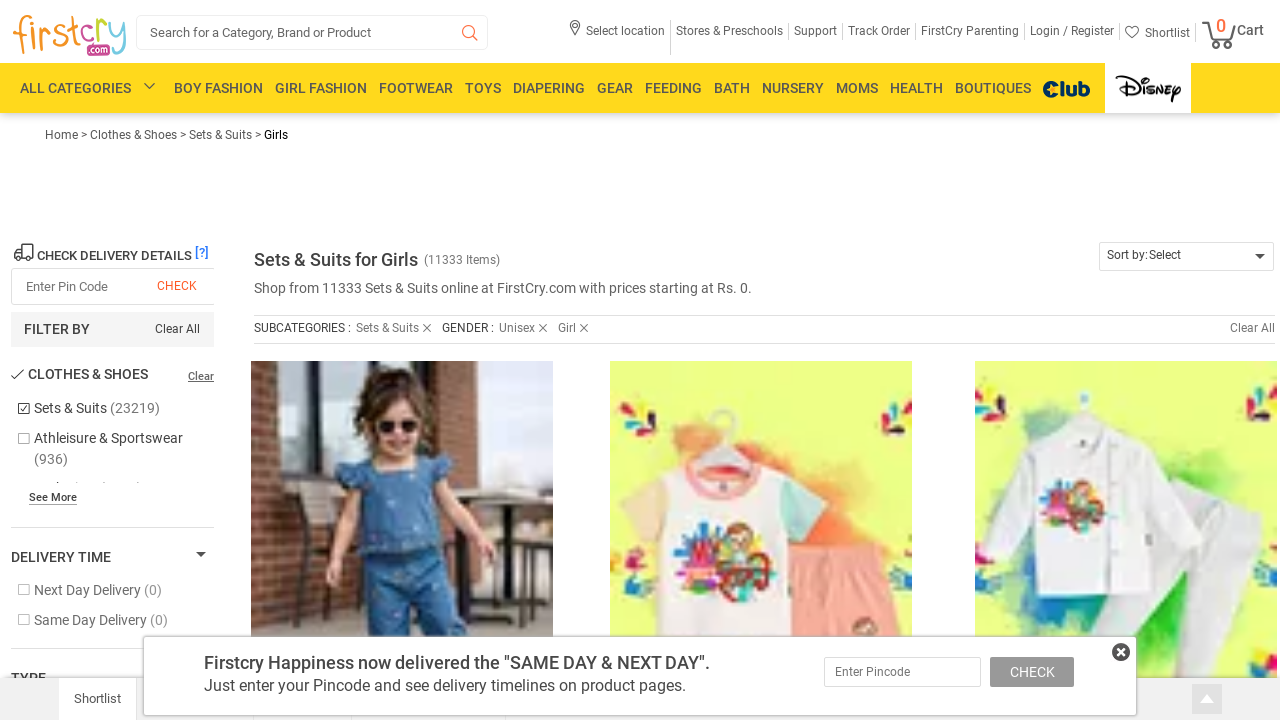

Navigated back to homepage
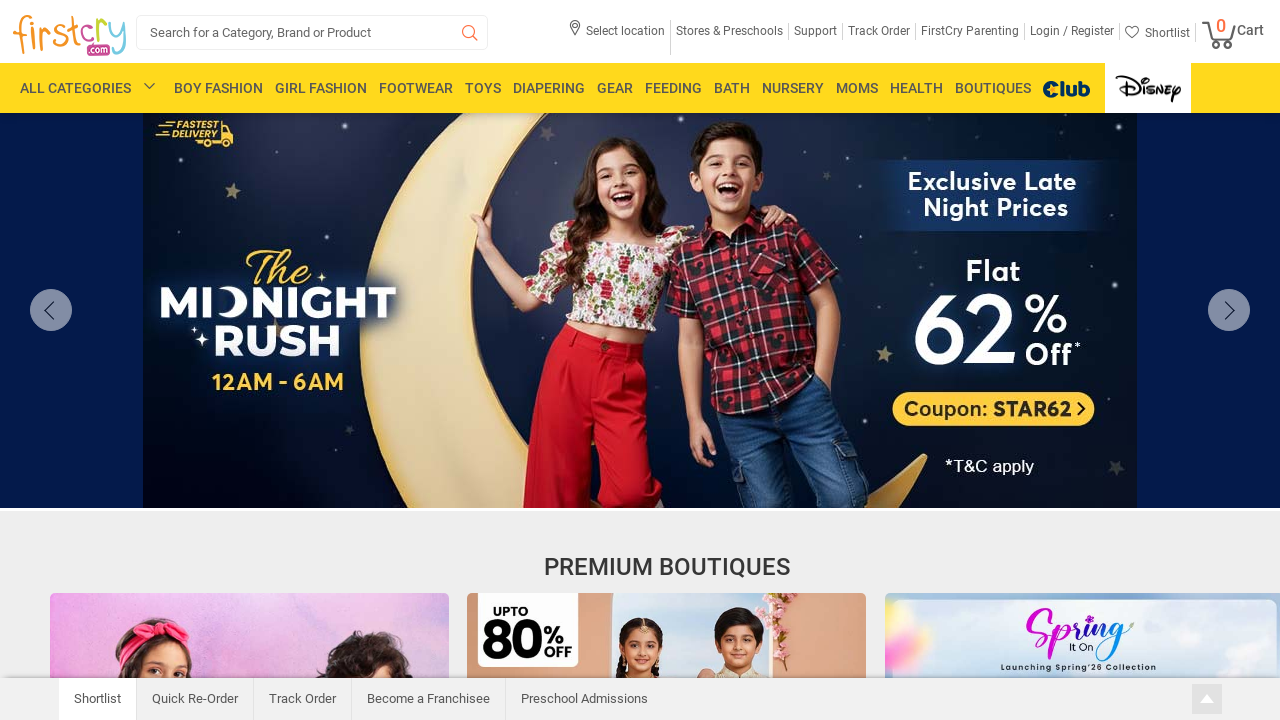

Hovered over Girl Fashion menu again at (321, 88) on xpath=/html/body/div[1]/div[8]/div/div/div[1]/ul/li[3]
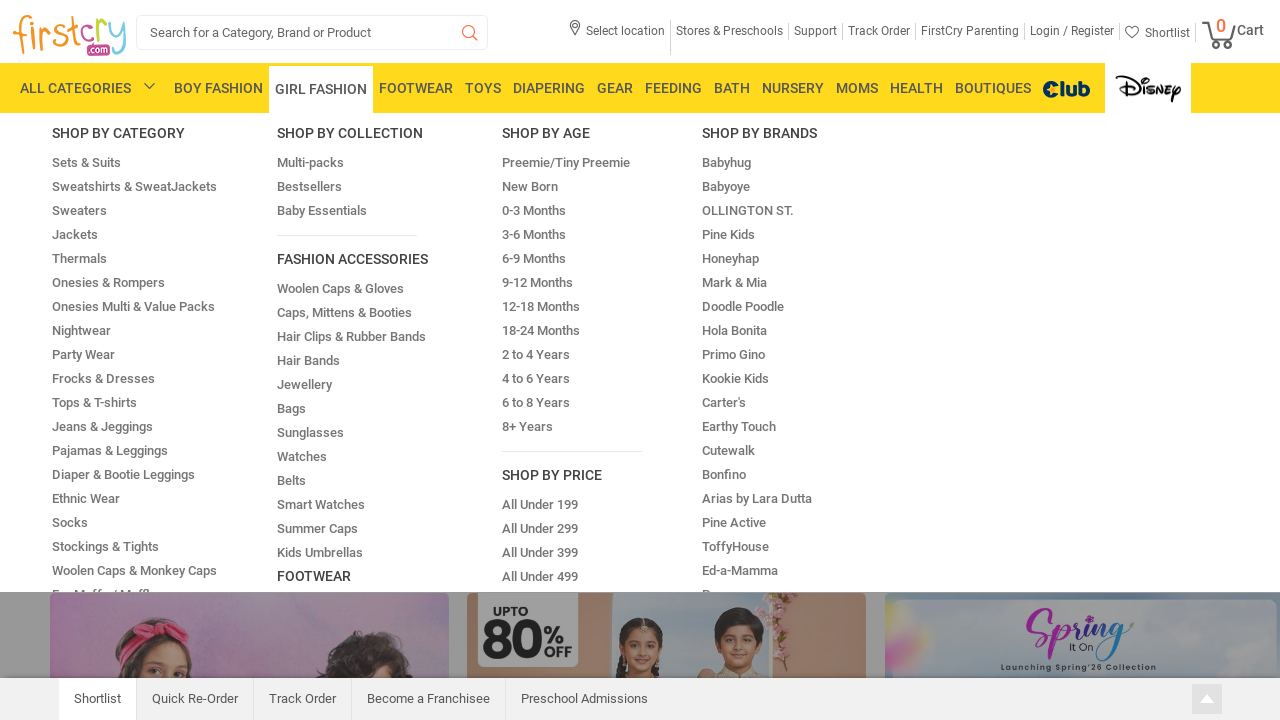

Clicked on Ethnic Wear subcategory under Girl Fashion at (82, 330) on xpath=/html/body/div[1]/div[8]/div/div/div[2]/div[4]/div/div/ul[1]/li[9]/a
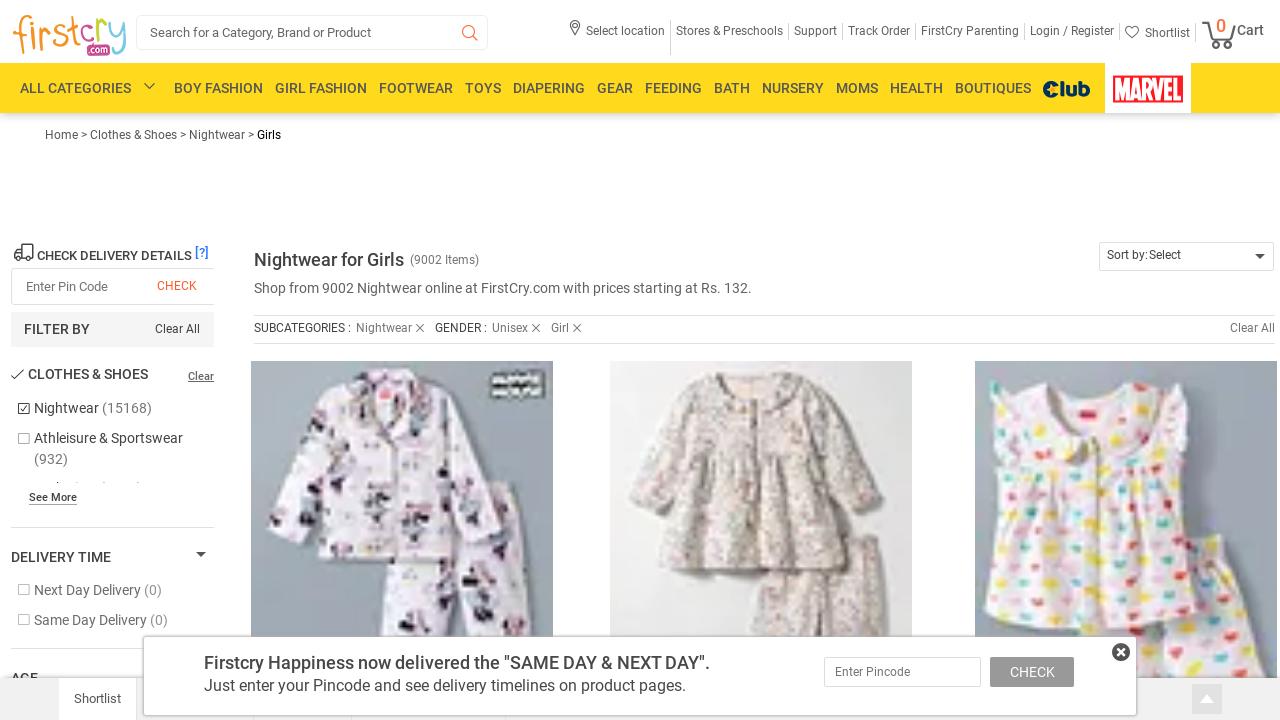

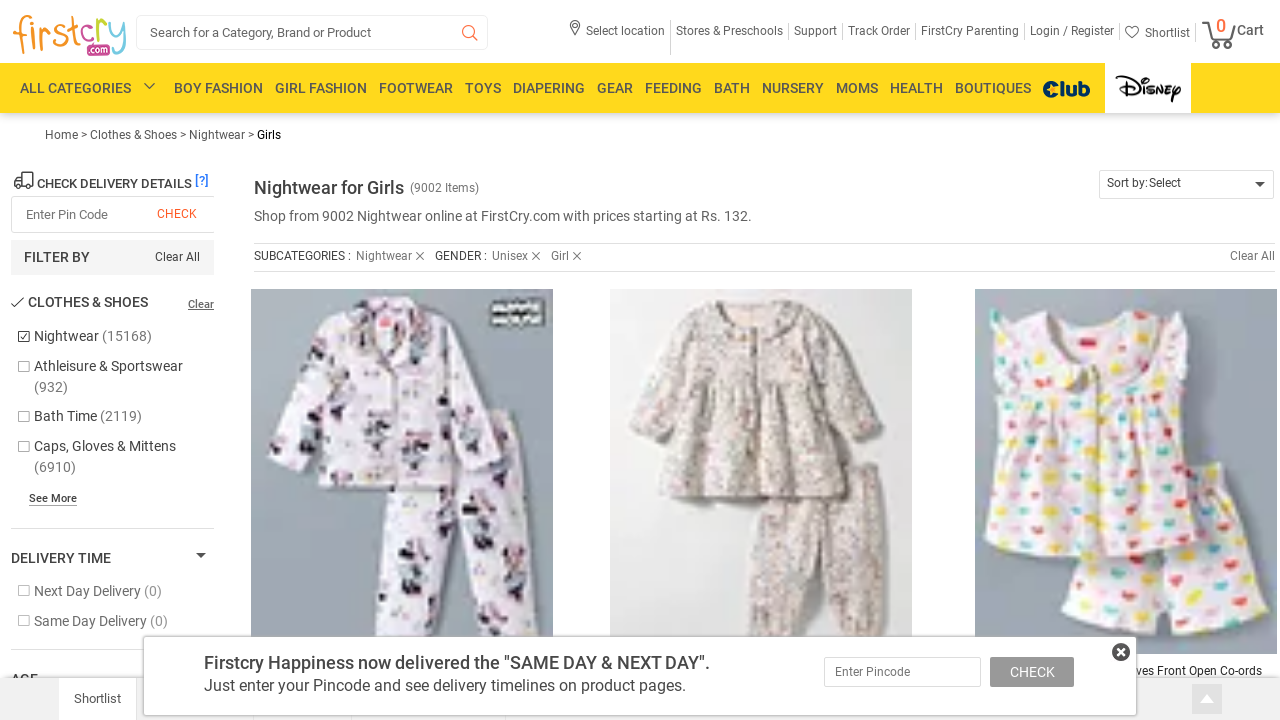